Tests that the complete all checkbox updates state when individual items are completed or cleared

Starting URL: https://demo.playwright.dev/todomvc

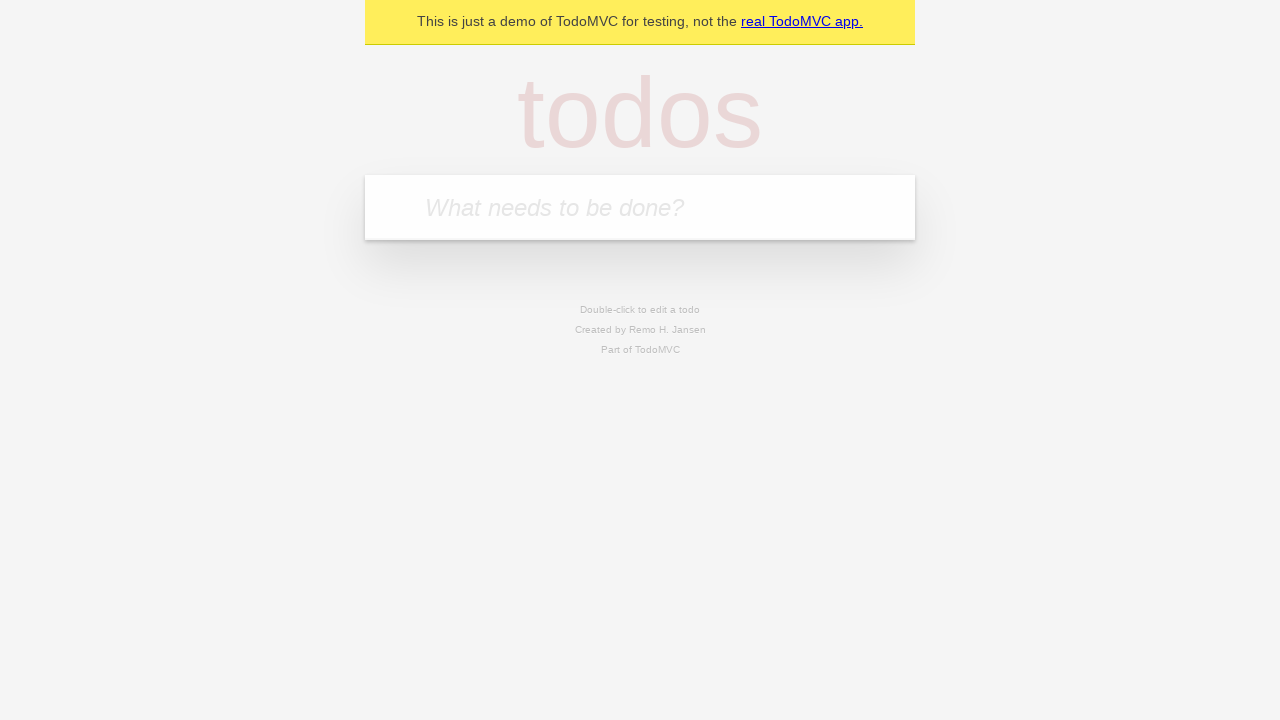

Filled new todo field with 'buy some cheese' on internal:attr=[placeholder="What needs to be done?"i]
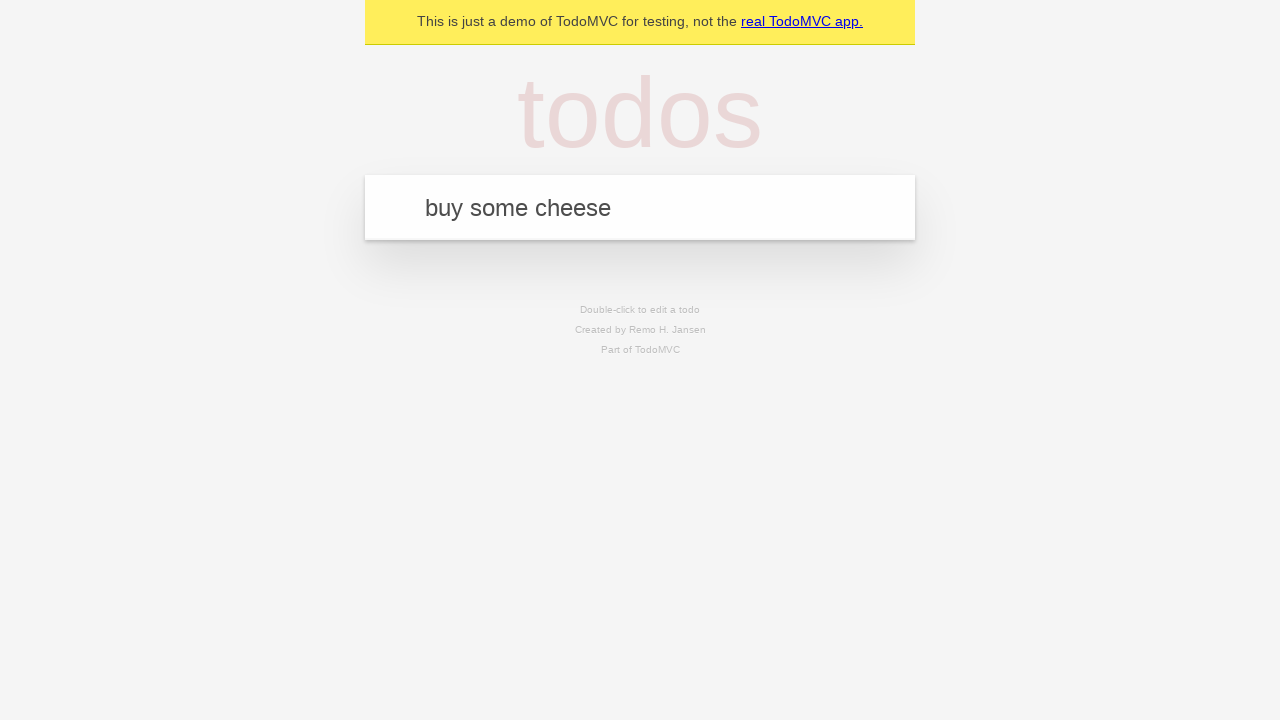

Pressed Enter to add todo 'buy some cheese' on internal:attr=[placeholder="What needs to be done?"i]
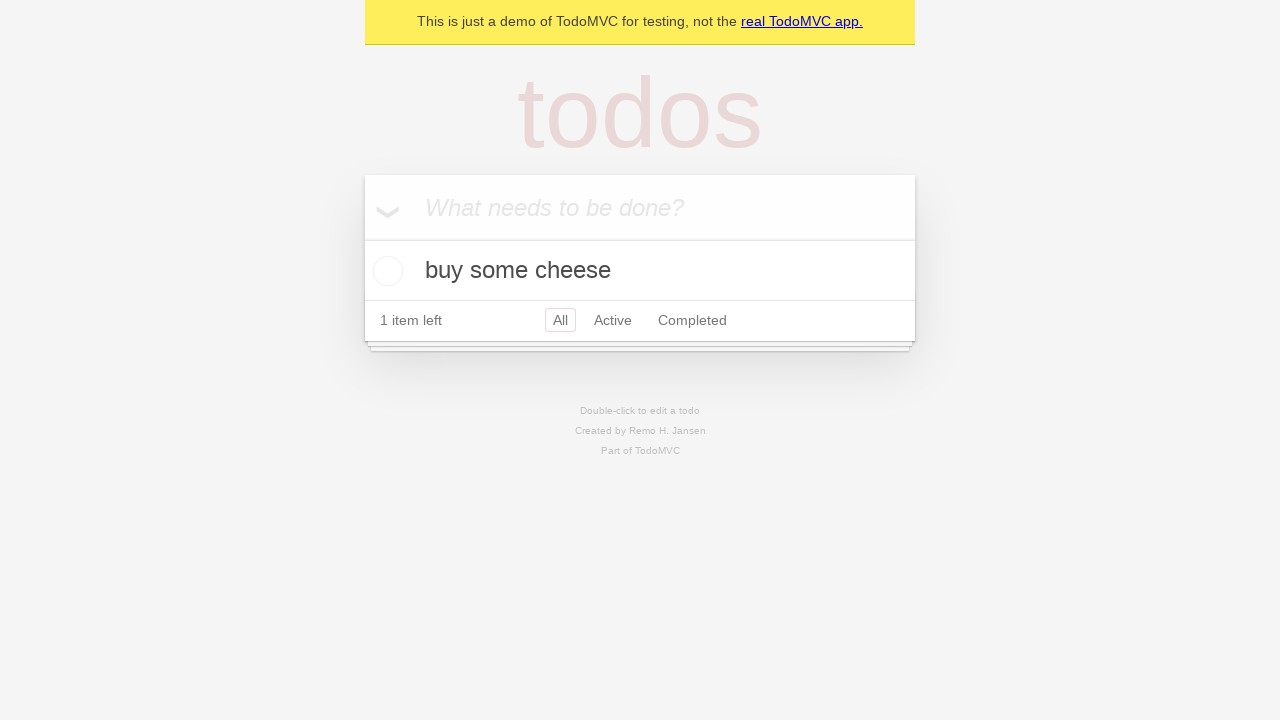

Filled new todo field with 'feed the cat' on internal:attr=[placeholder="What needs to be done?"i]
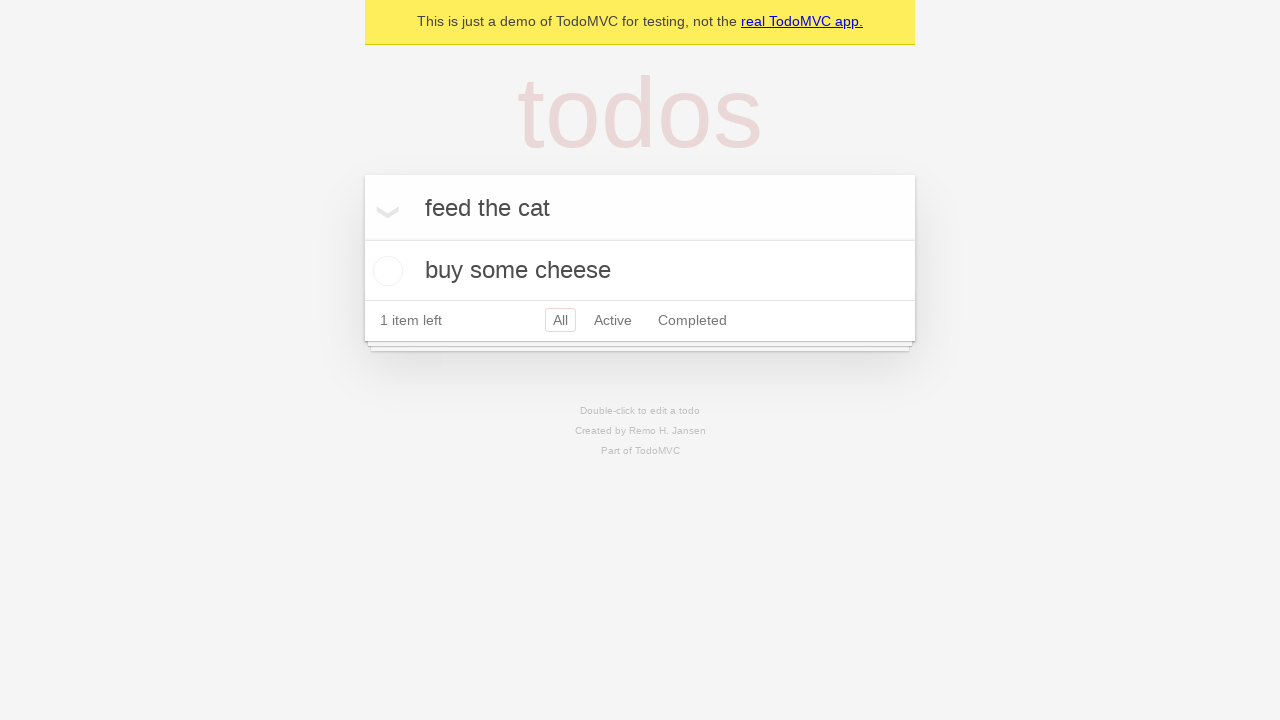

Pressed Enter to add todo 'feed the cat' on internal:attr=[placeholder="What needs to be done?"i]
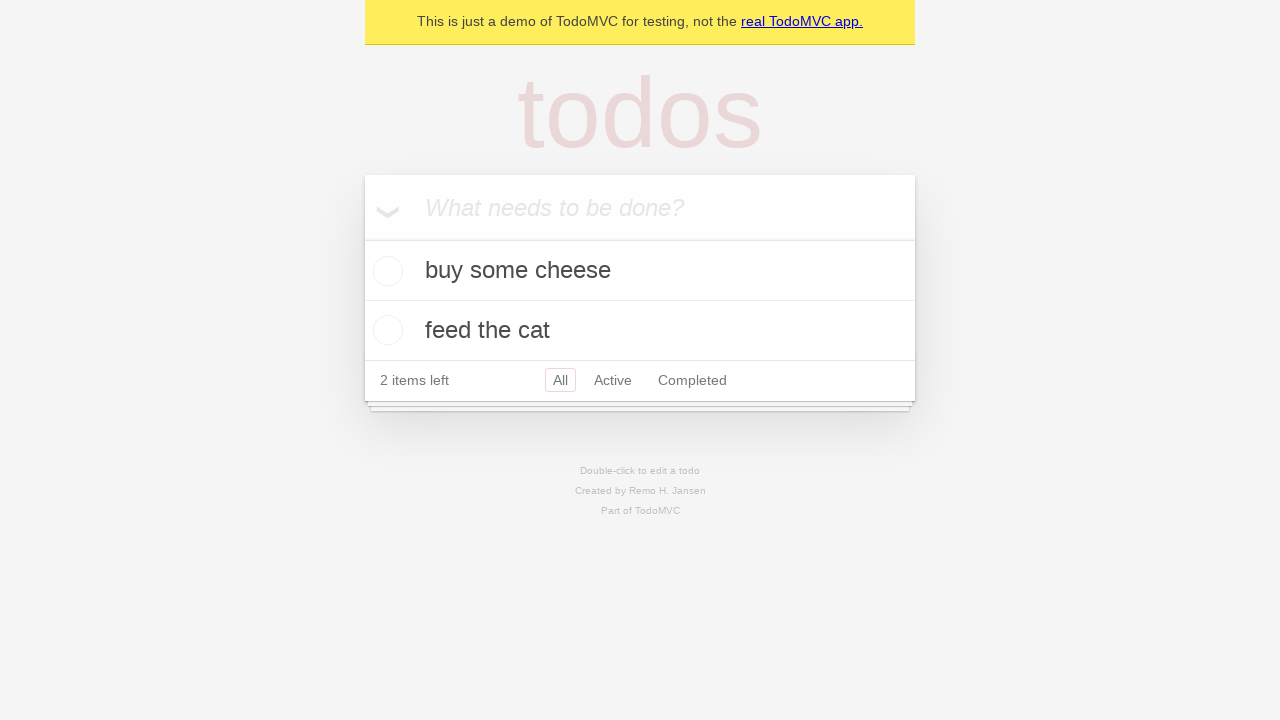

Filled new todo field with 'book a doctors appointment' on internal:attr=[placeholder="What needs to be done?"i]
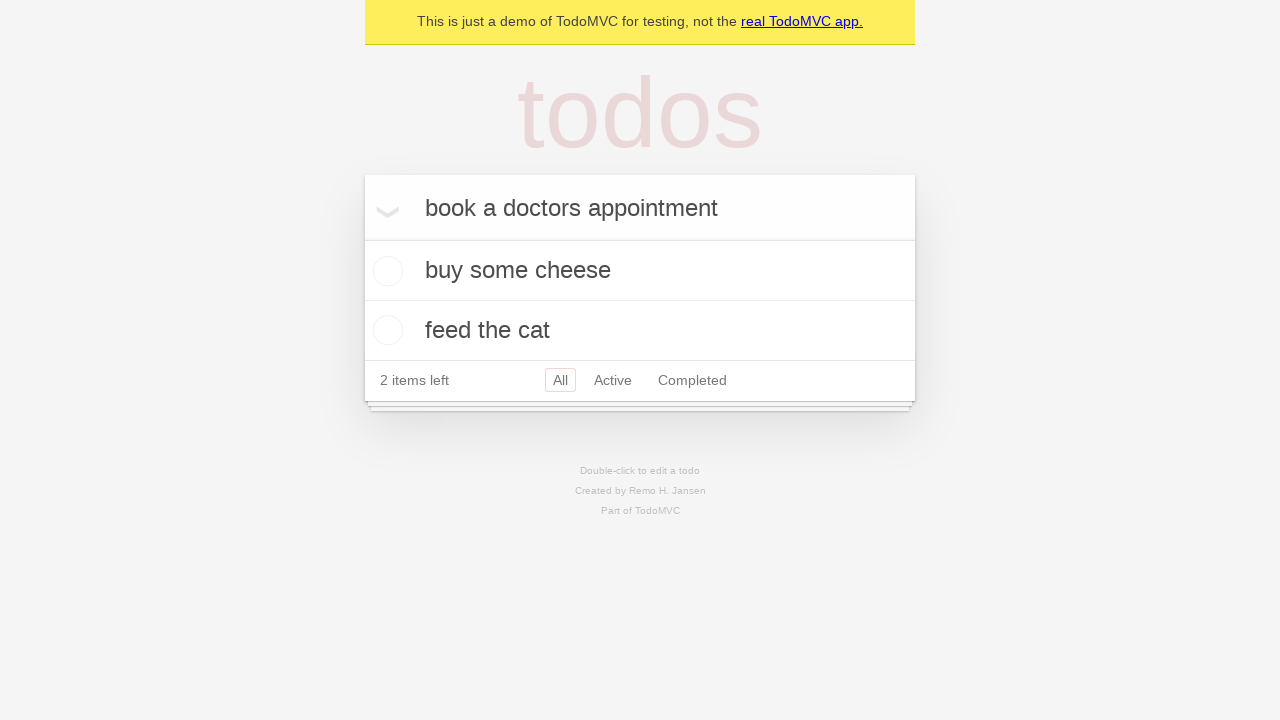

Pressed Enter to add todo 'book a doctors appointment' on internal:attr=[placeholder="What needs to be done?"i]
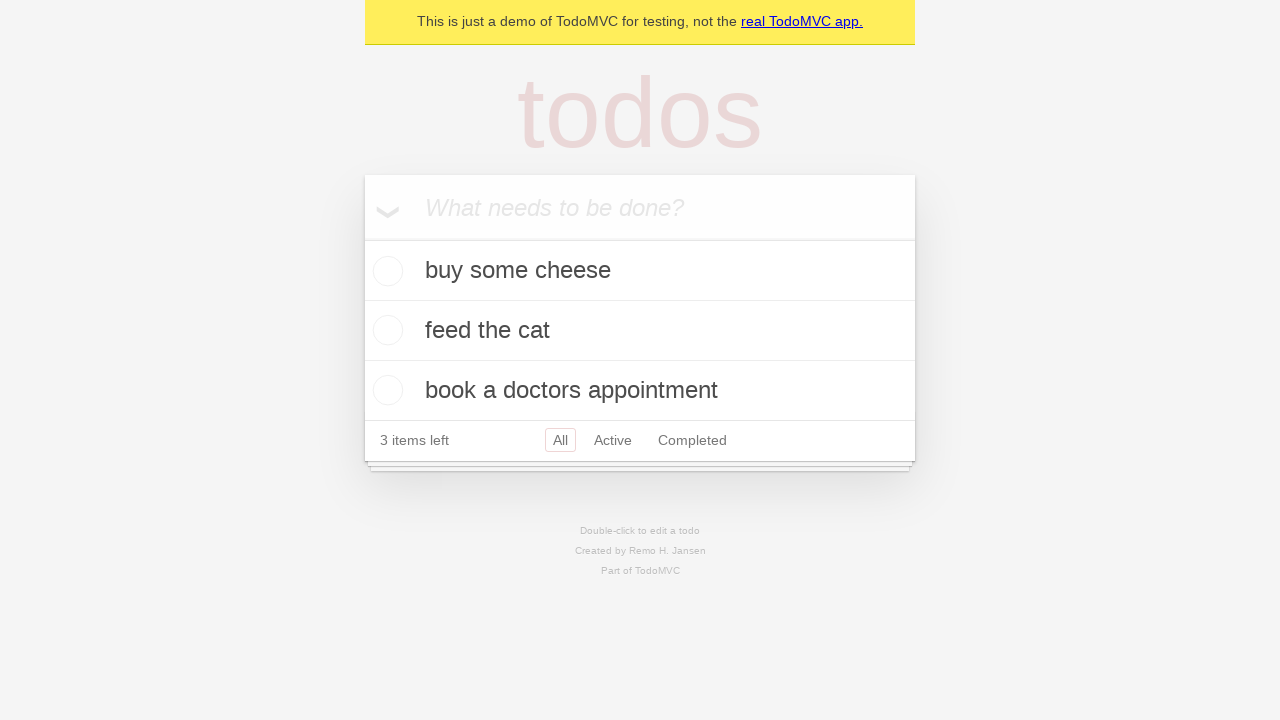

Waited for all 3 todos to be loaded
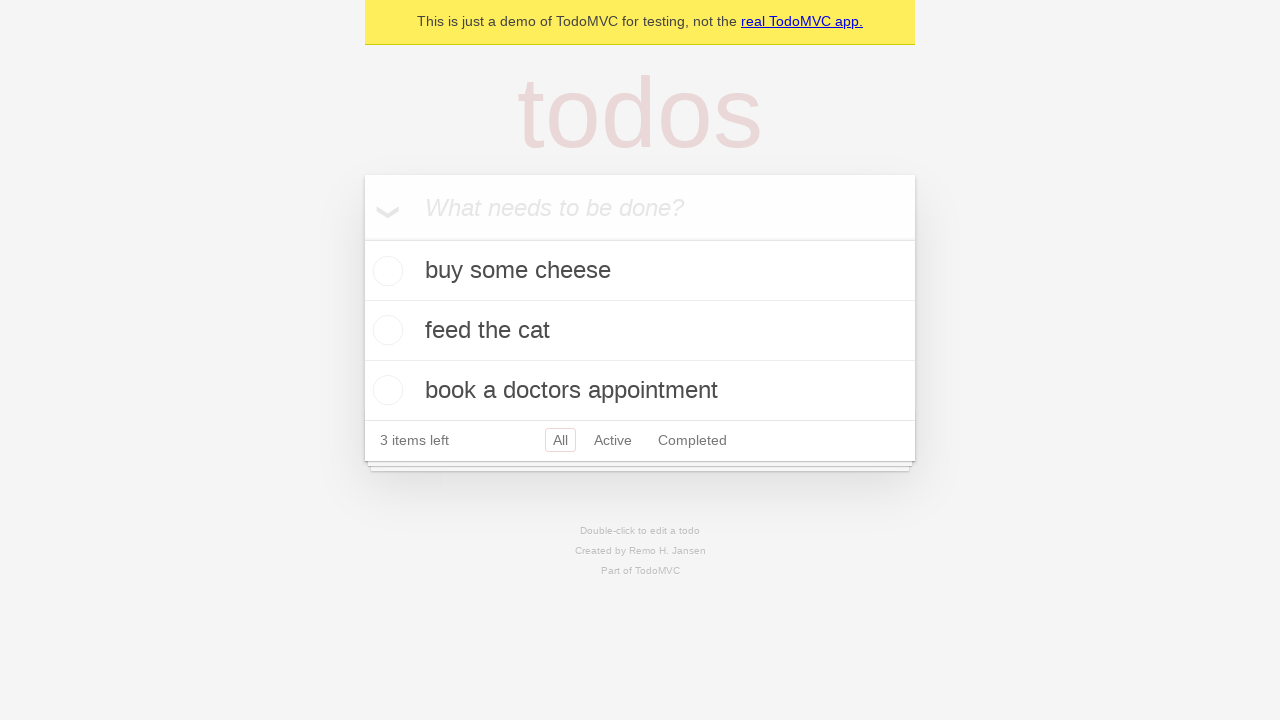

Checked the 'Mark all as complete' checkbox at (362, 238) on internal:label="Mark all as complete"i
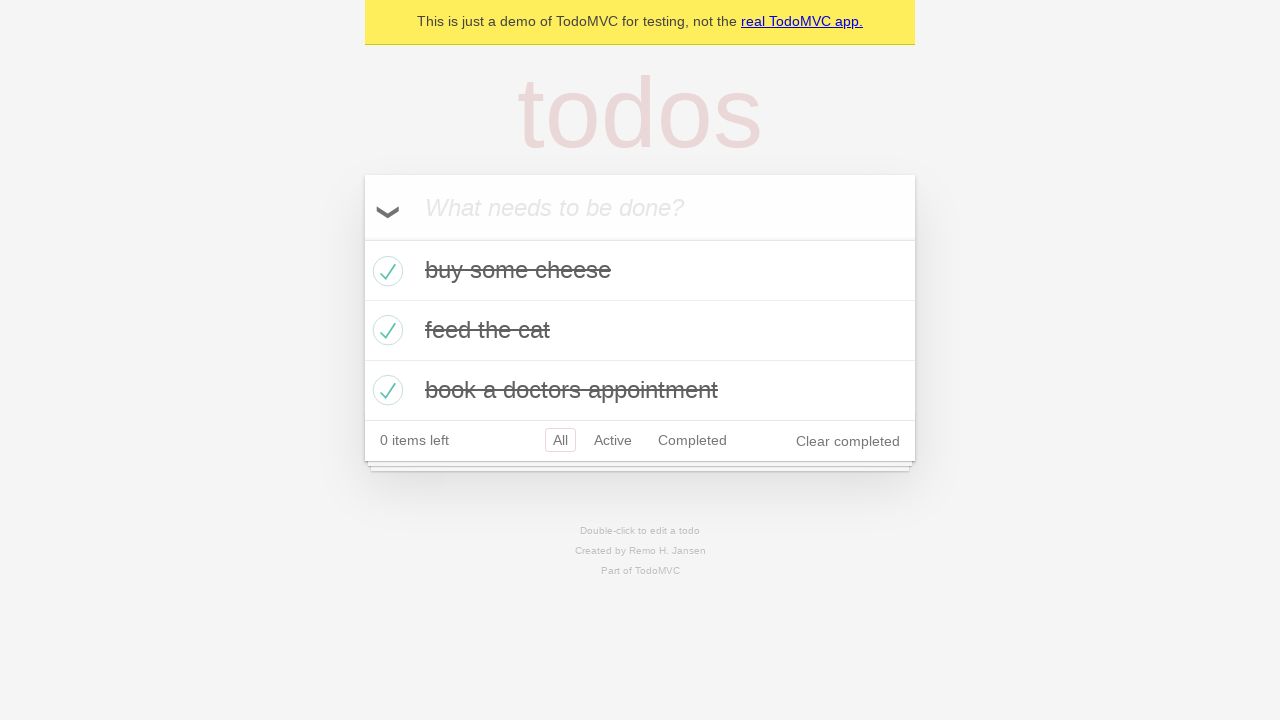

Unchecked the first todo item at (385, 271) on internal:testid=[data-testid="todo-item"s] >> nth=0 >> internal:role=checkbox
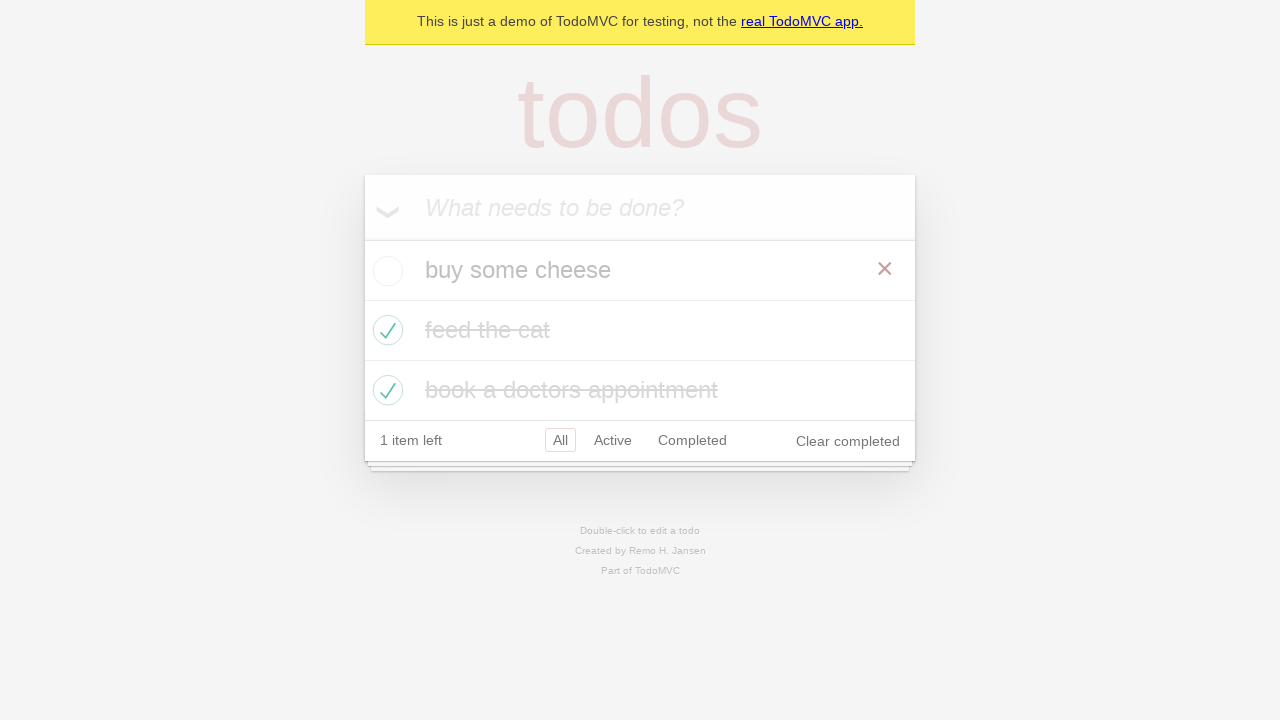

Checked the first todo item again at (385, 271) on internal:testid=[data-testid="todo-item"s] >> nth=0 >> internal:role=checkbox
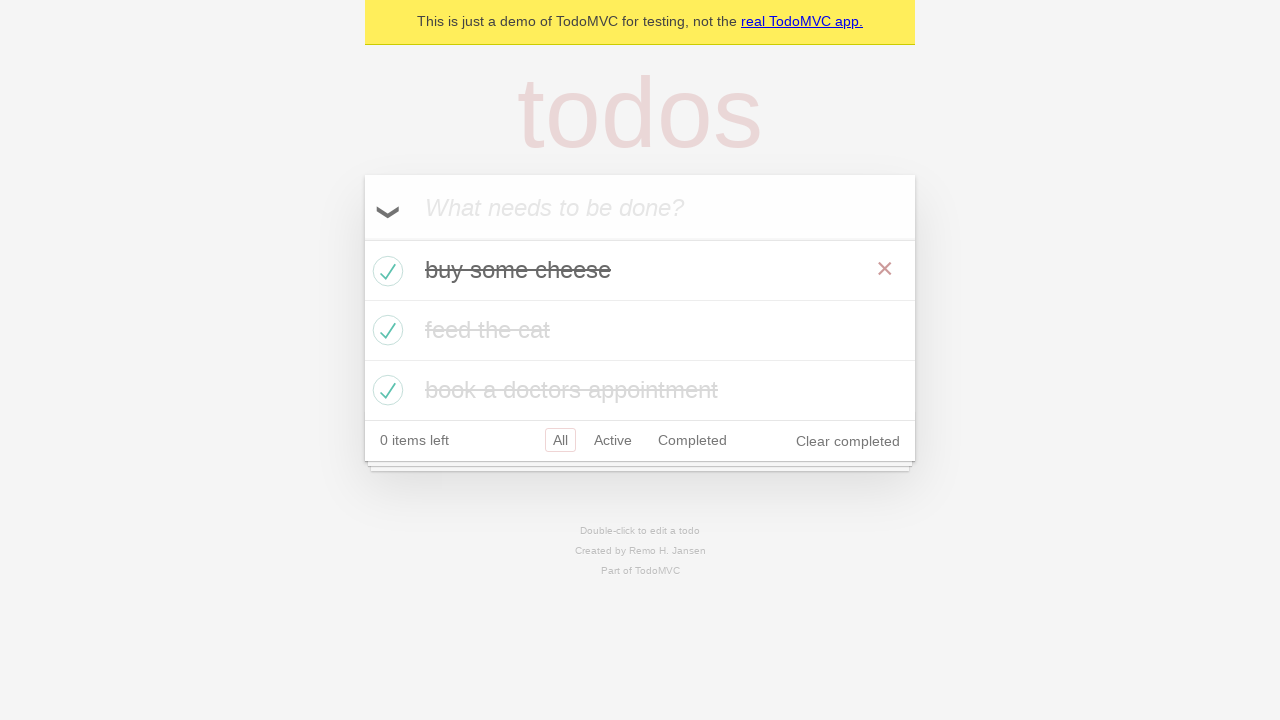

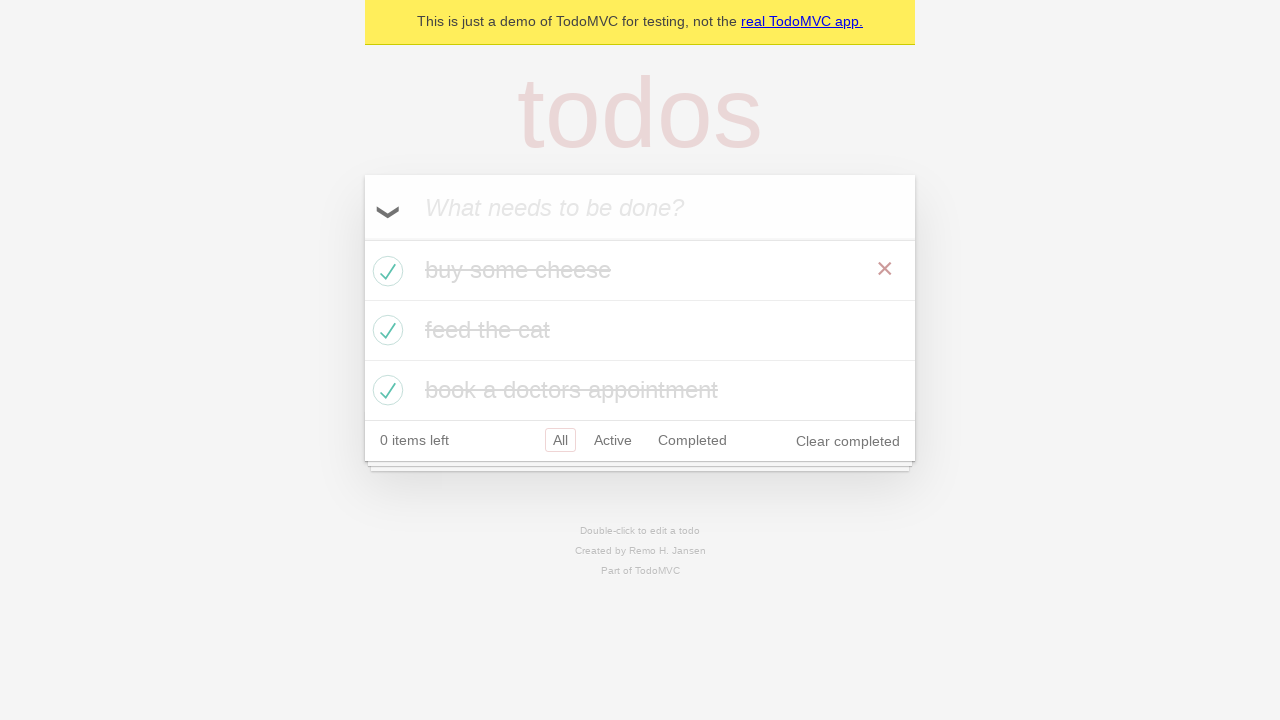